Tests multiple window handling by clicking a link that opens a new window and verifying window switching works correctly

Starting URL: http://the-internet.herokuapp.com/windows

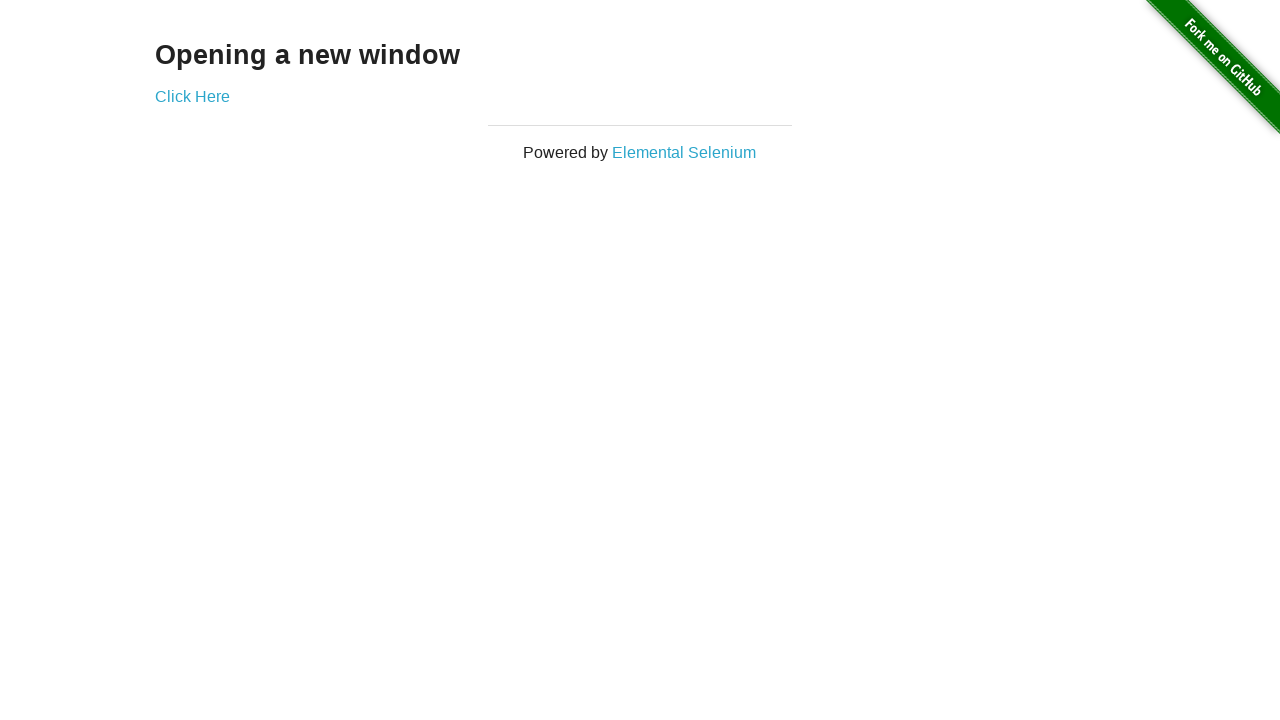

Clicked link to open new window at (192, 96) on .example a
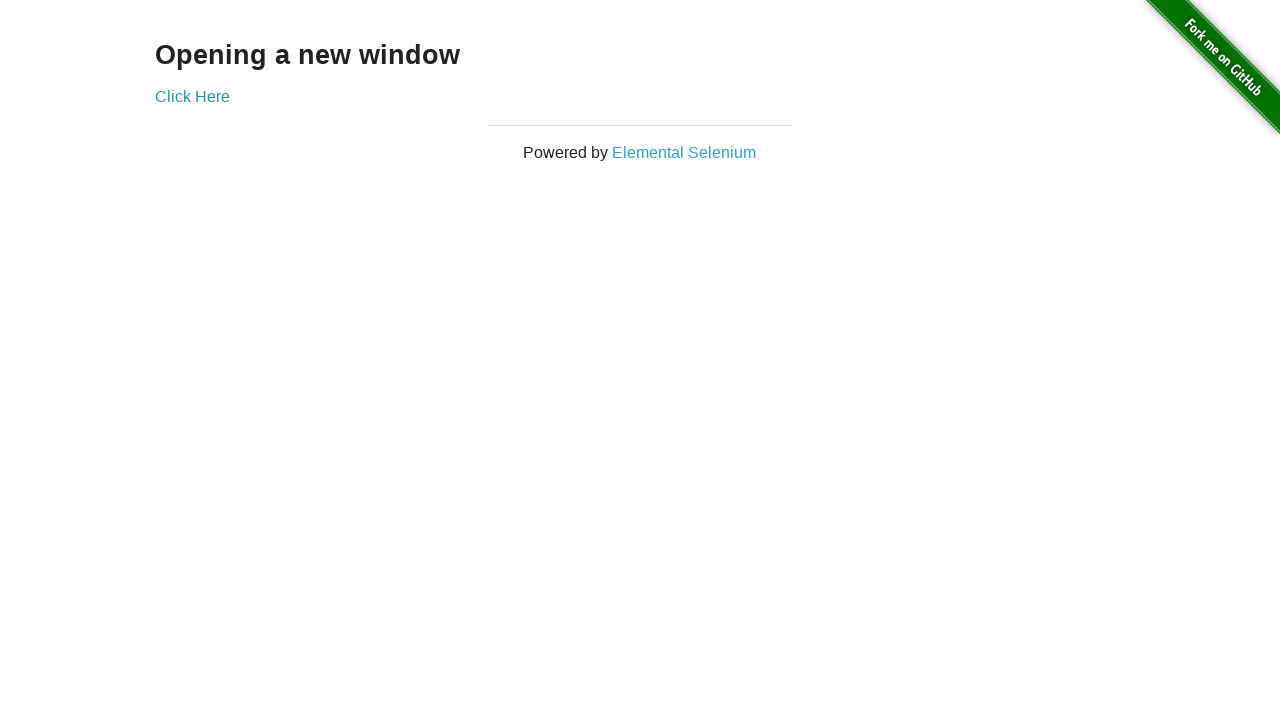

New window opened and captured at (192, 96) on .example a
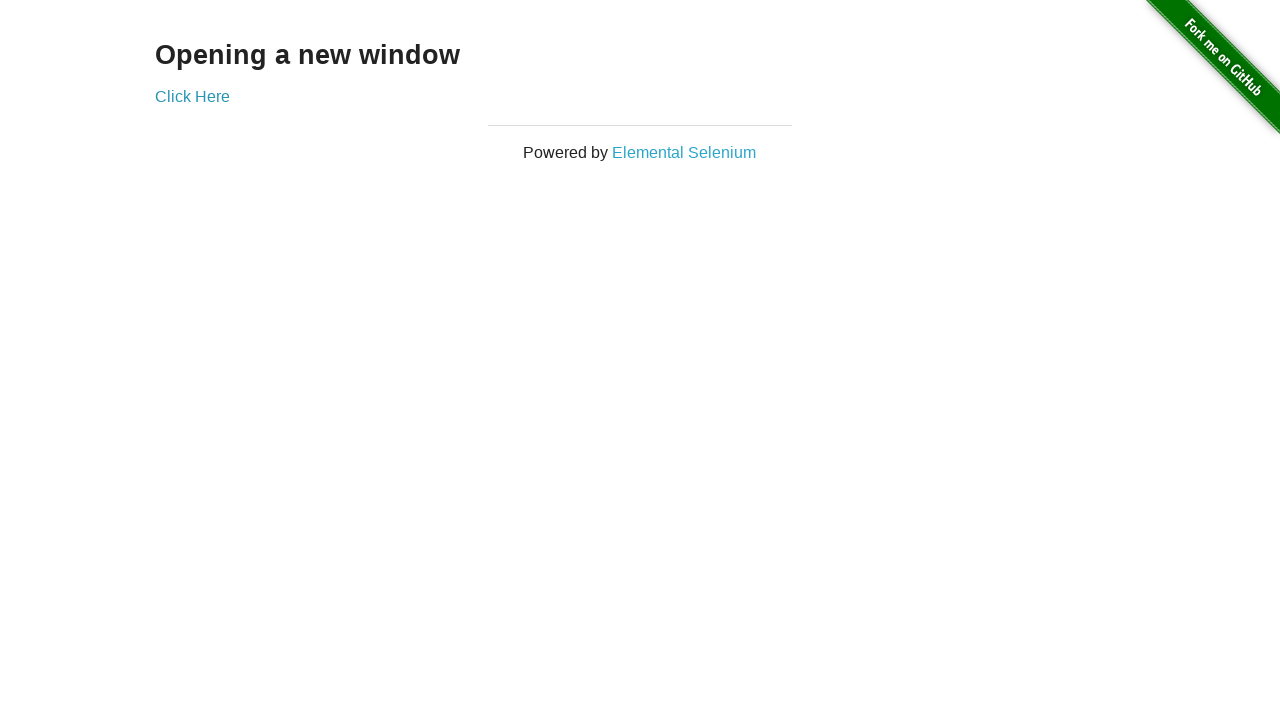

Retrieved new page object
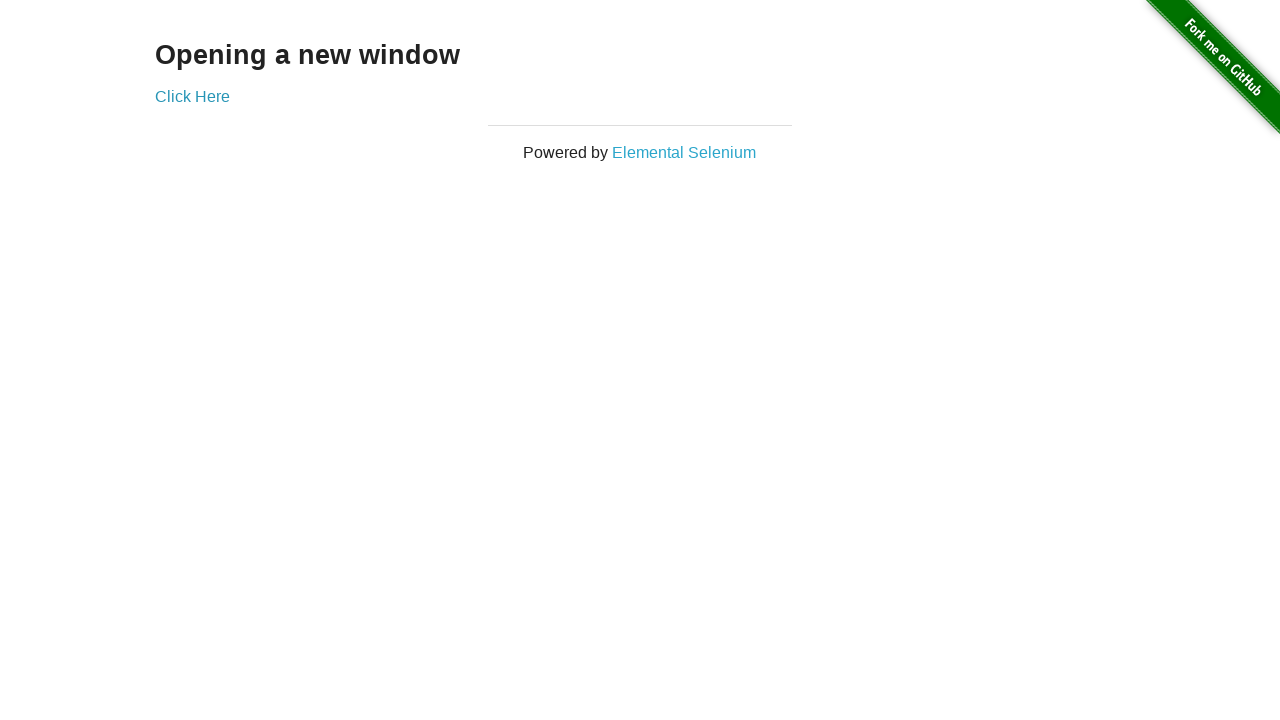

Verified original window title is not 'New Window'
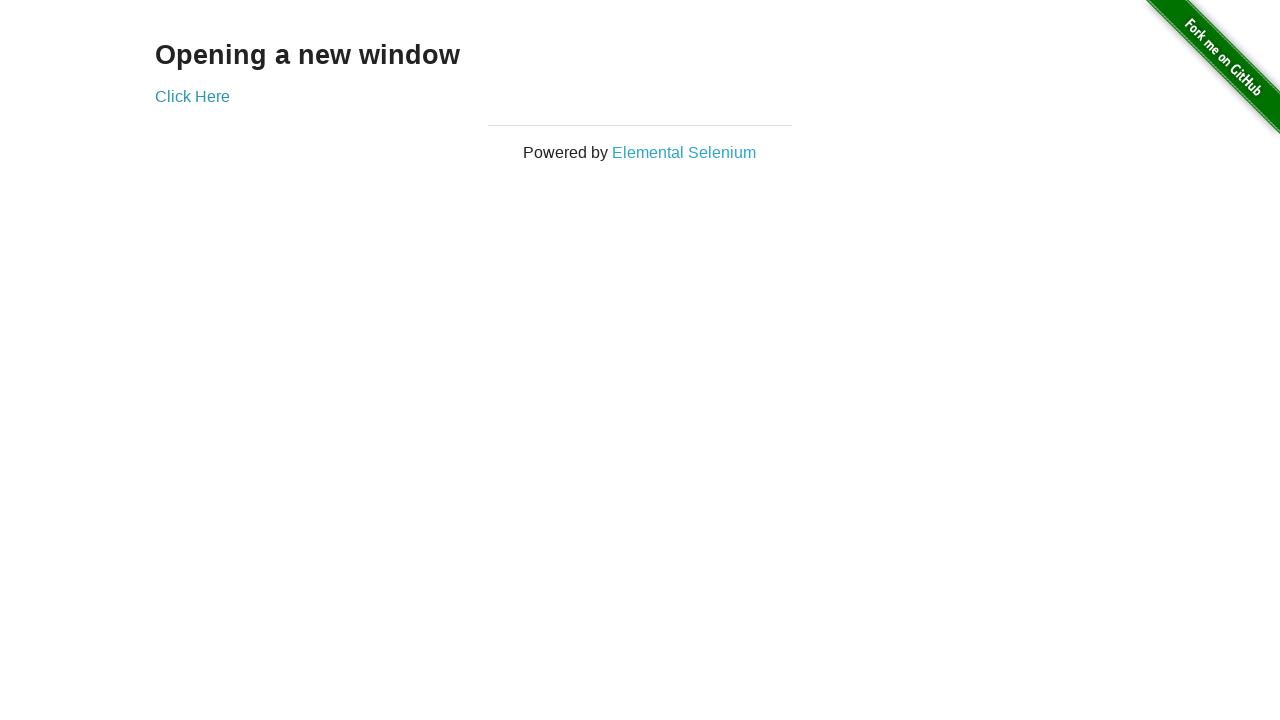

Verified new window has 'New Window' title
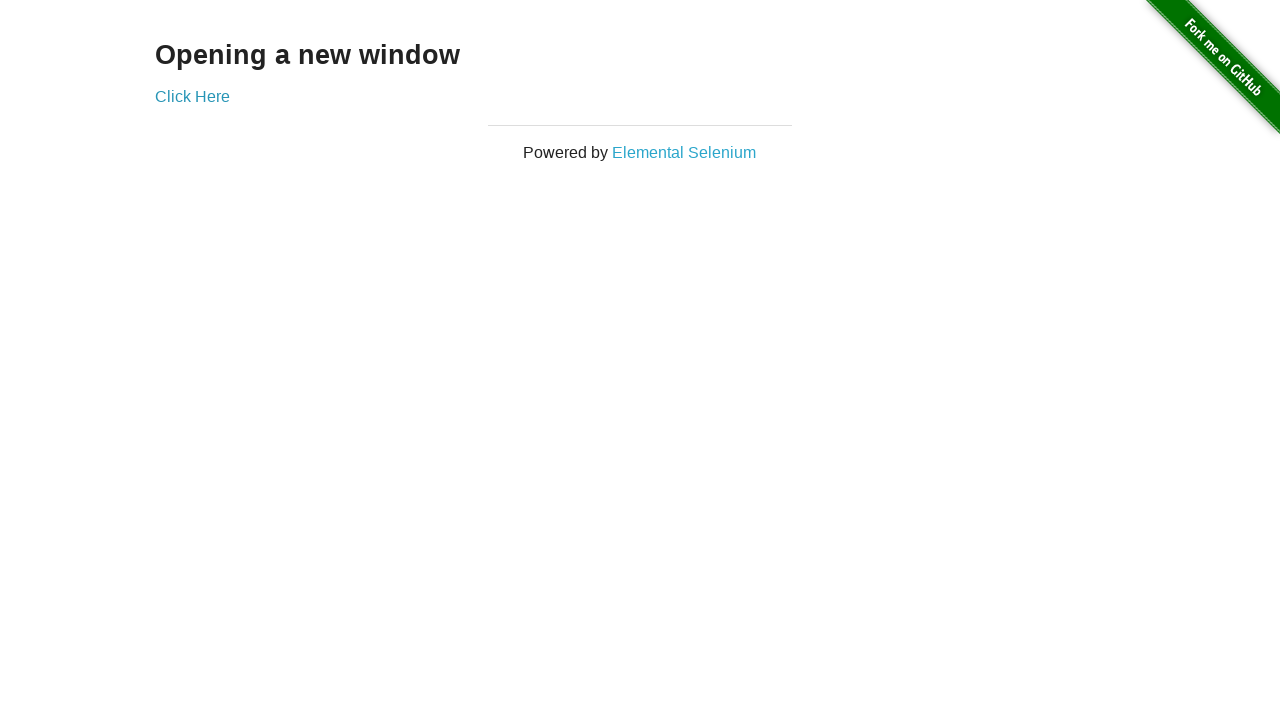

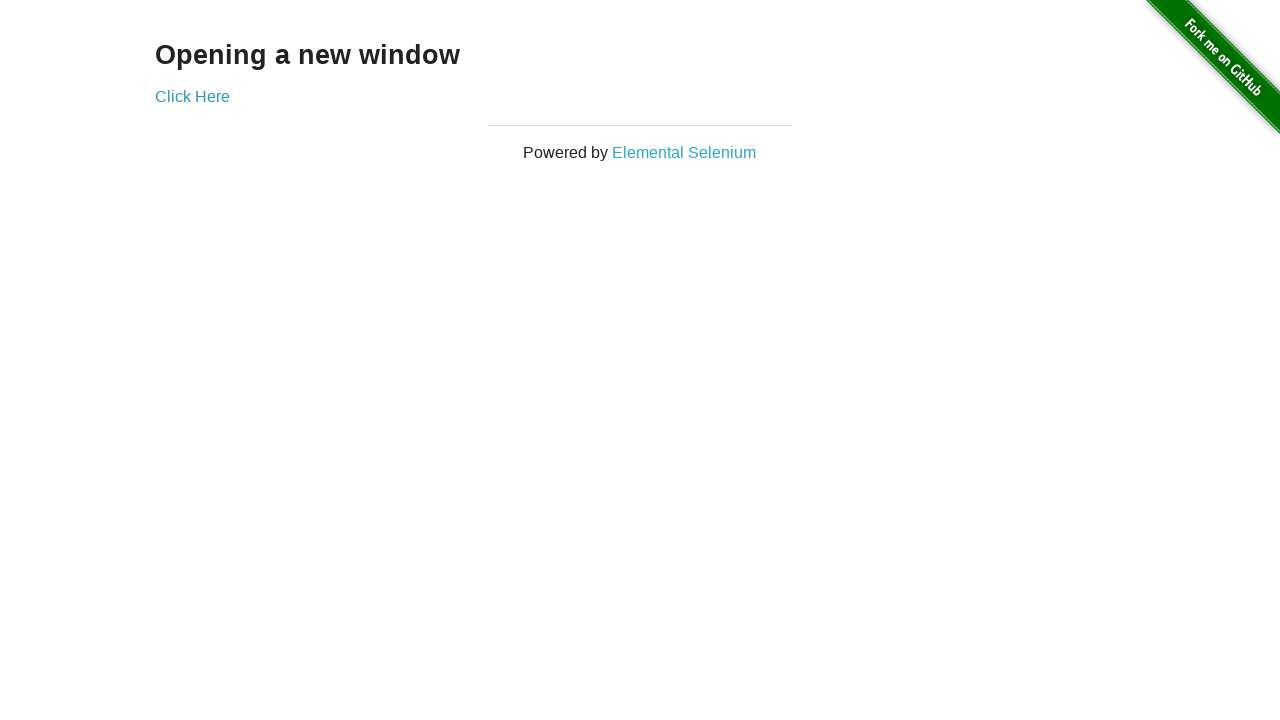